Tests handling of a JavaScript prompt dialog by selecting an item, clicking delete, and providing text input to the prompt before accepting.

Starting URL: https://demoapps.qspiders.com/ui/alert/prompt?sublist=1

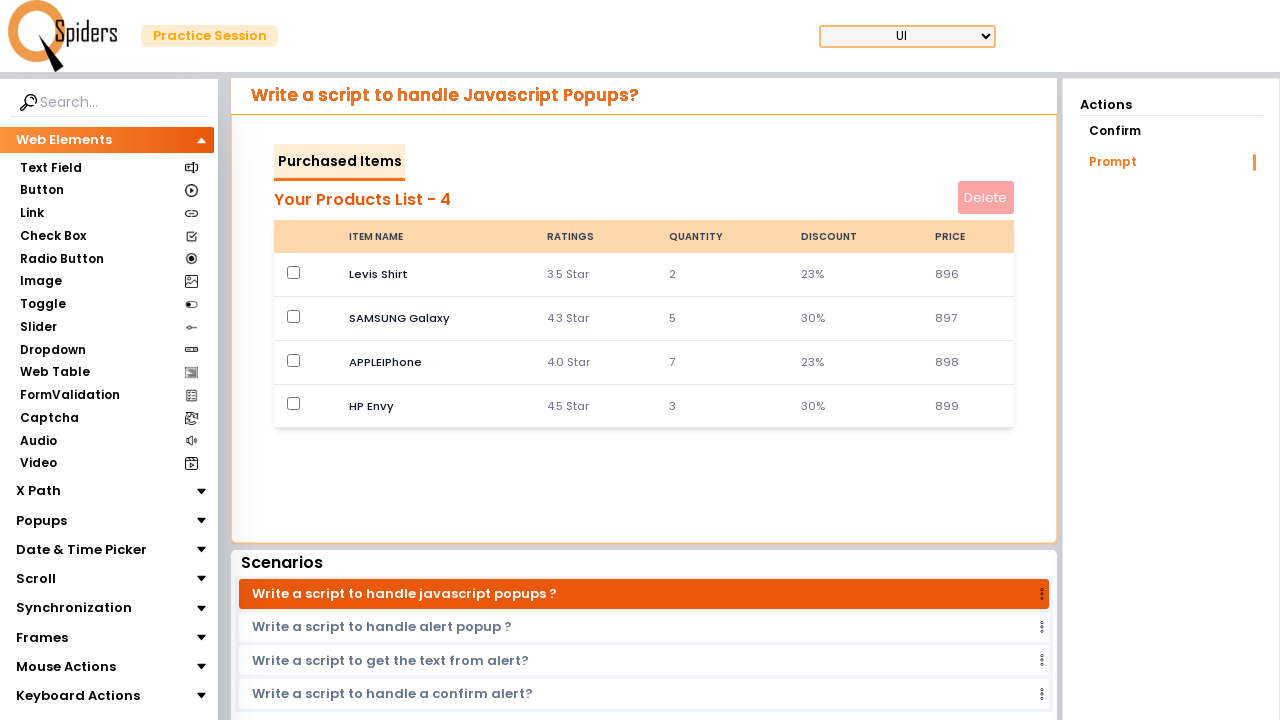

Clicked checkbox for 'Levis Shirt' row at (294, 272) on xpath=//tbody/descendant::td[text()='Levis Shirt']/../td/input
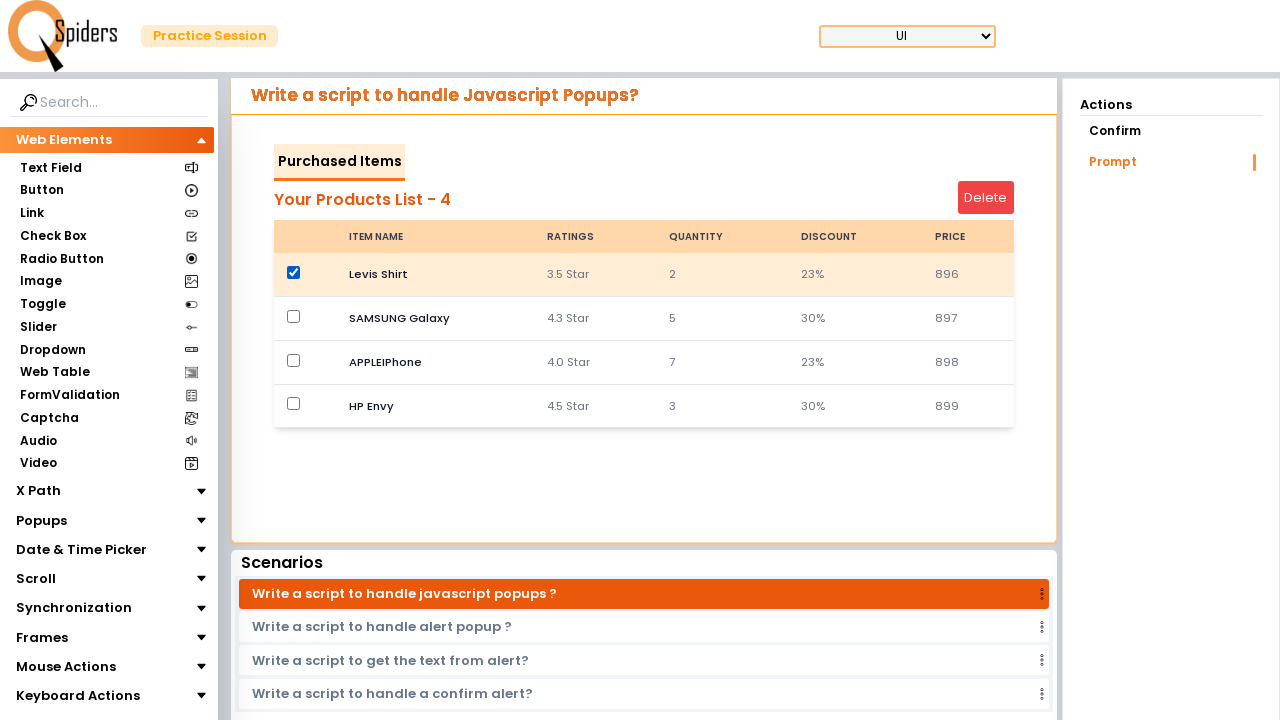

Set up dialog handler to accept prompt with text 'delete it now'
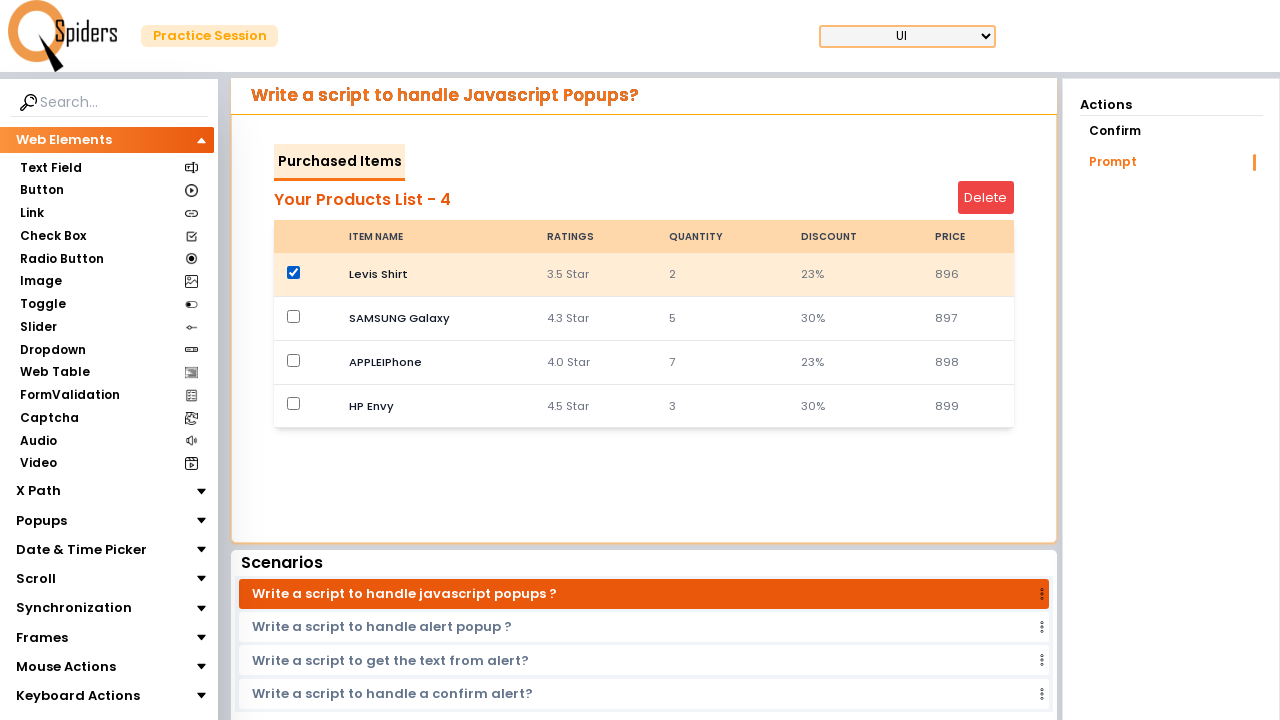

Clicked Delete button to trigger prompt dialog at (986, 198) on internal:role=button[name="Delete"i]
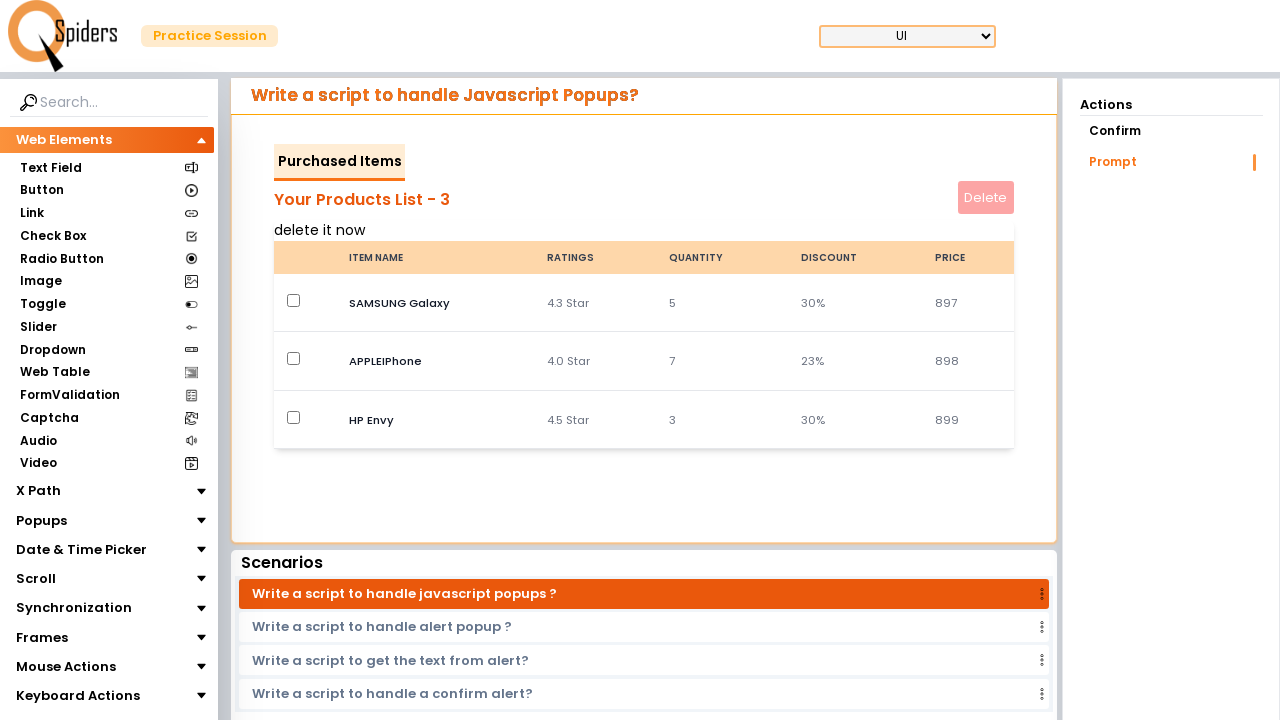

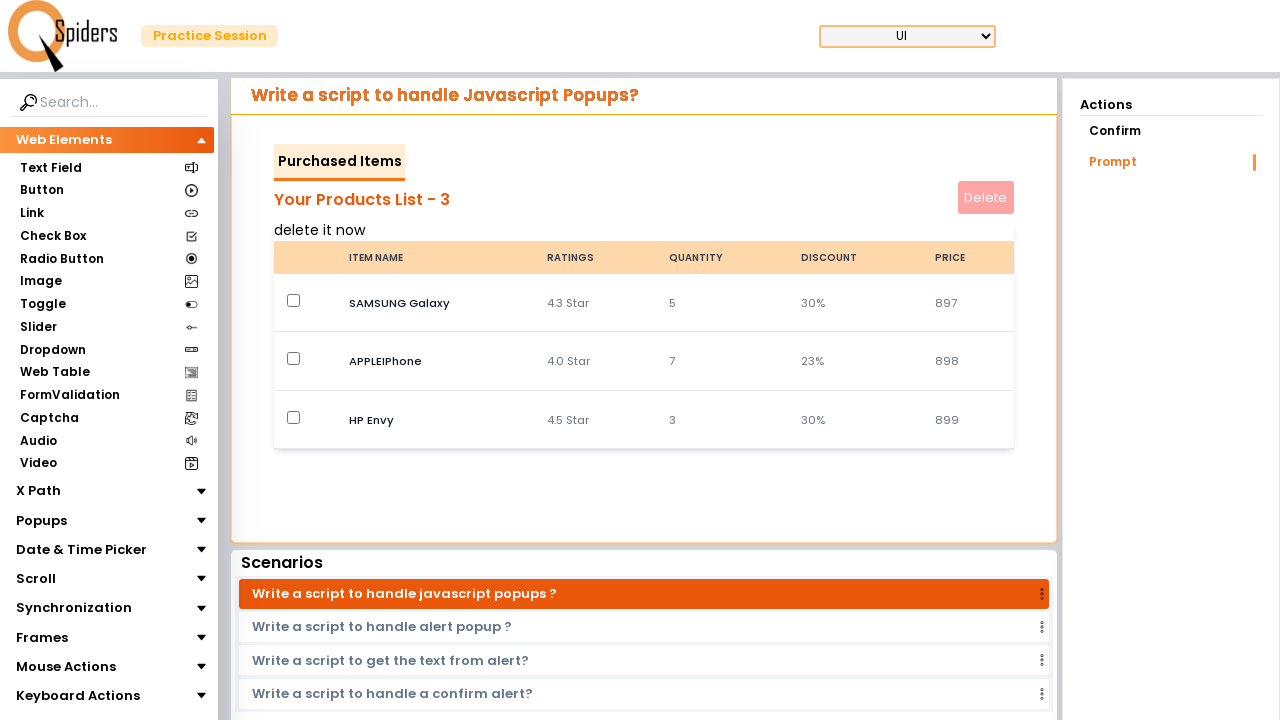